Tests YouTube search functionality by entering a search query in the search box and clicking the search button

Starting URL: https://youtube.com

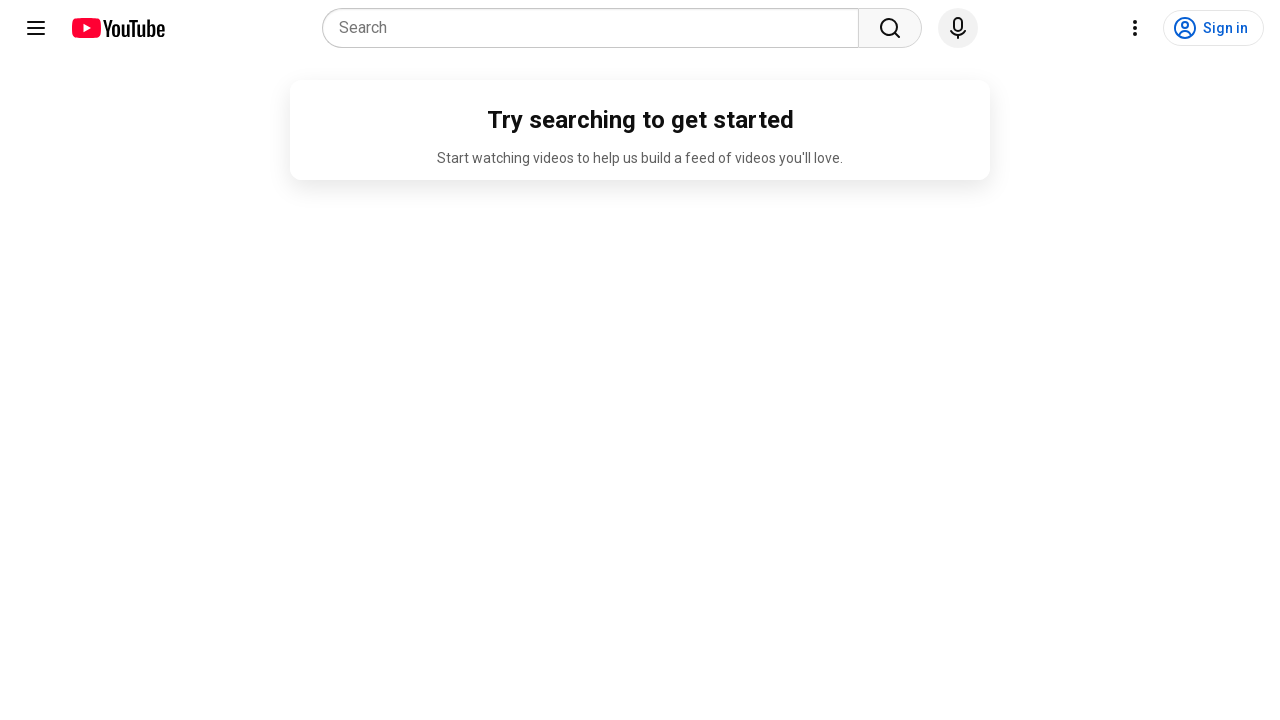

Filled search box with query 'warriors' on internal:attr=[placeholder="Search"i]
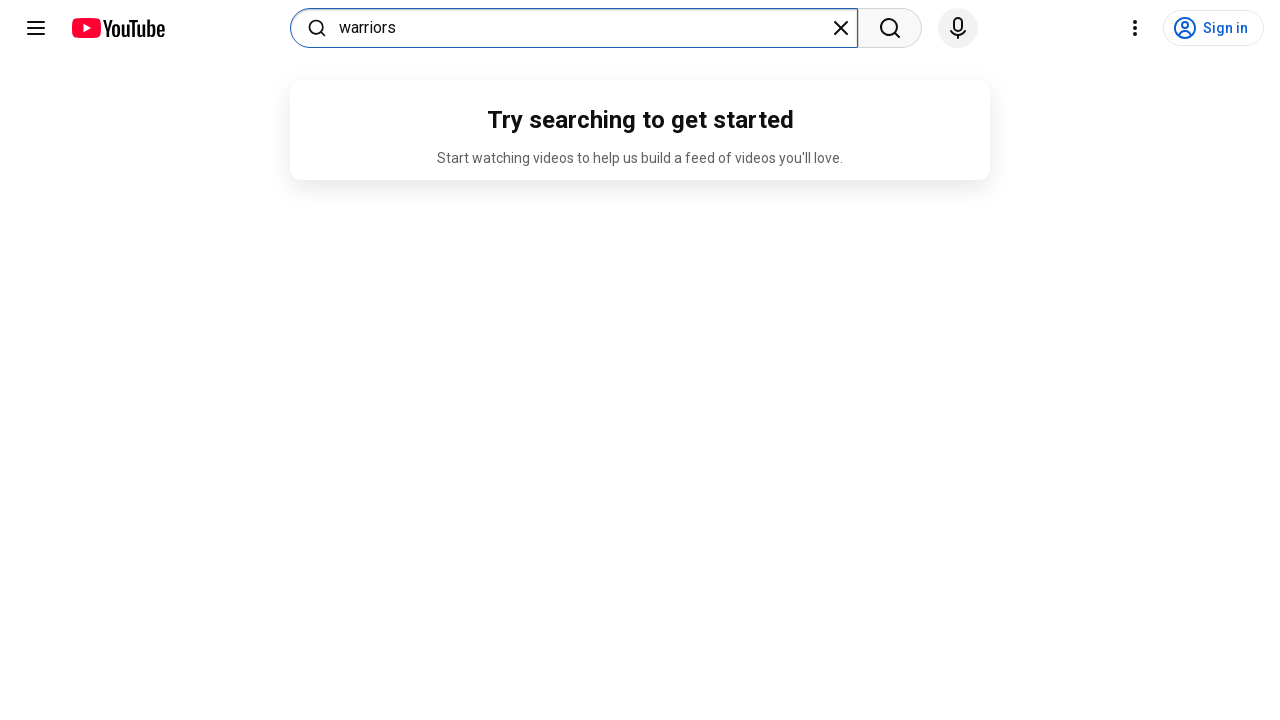

Clicked YouTube search button at (890, 28) on xpath=//button[@class='ytSearchboxComponentSearchButton']
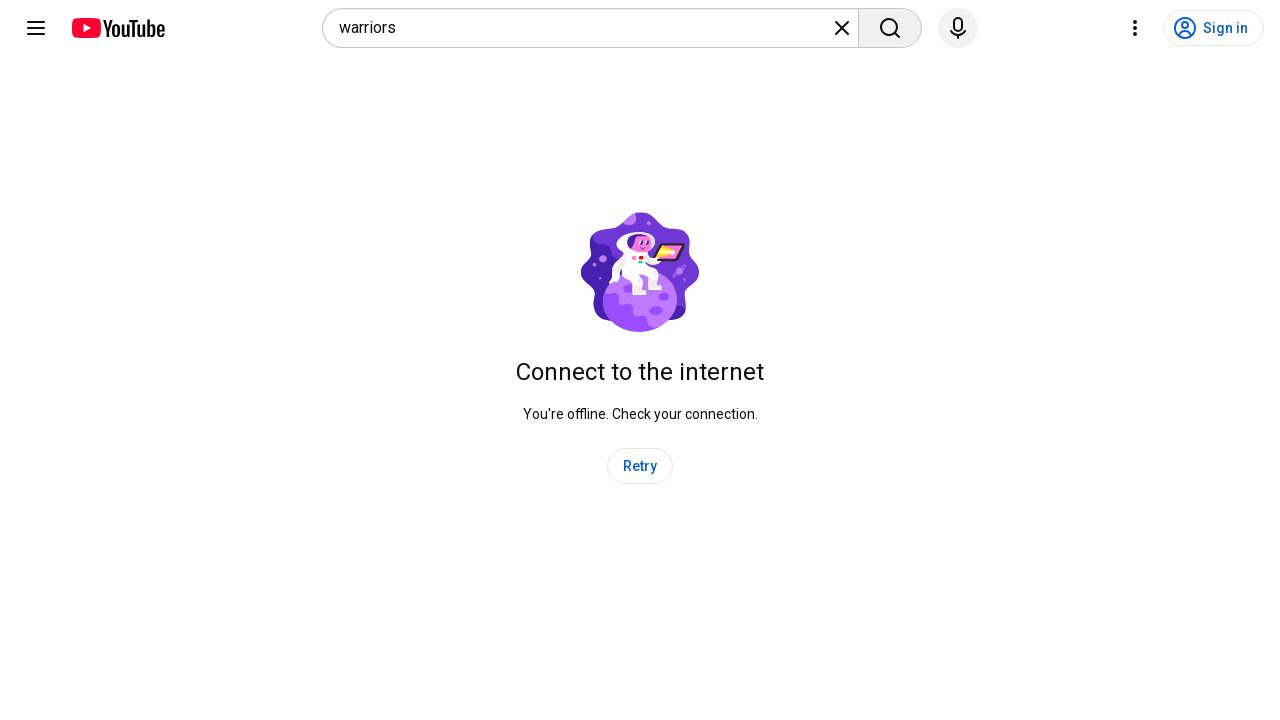

Search results page loaded successfully
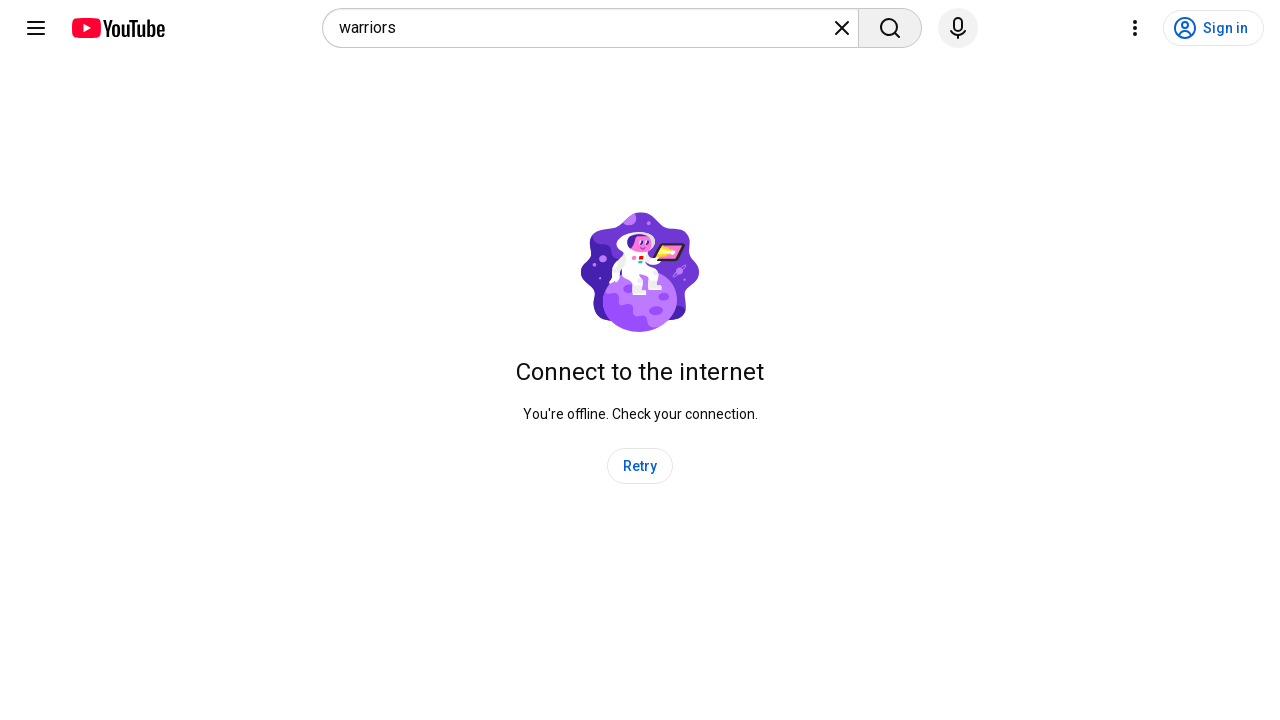

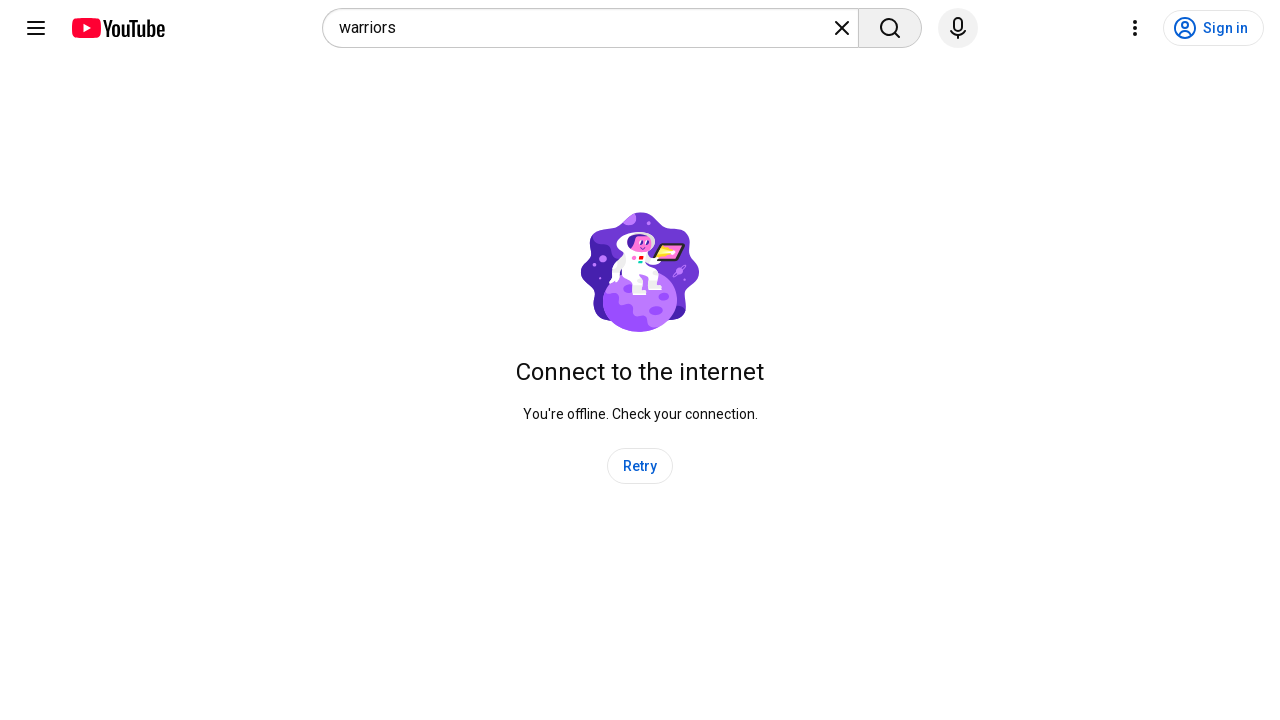